Tests dynamic loading functionality where a hidden element becomes visible after clicking a start button and waiting for the loading to complete

Starting URL: http://the-internet.herokuapp.com/dynamic_loading/1

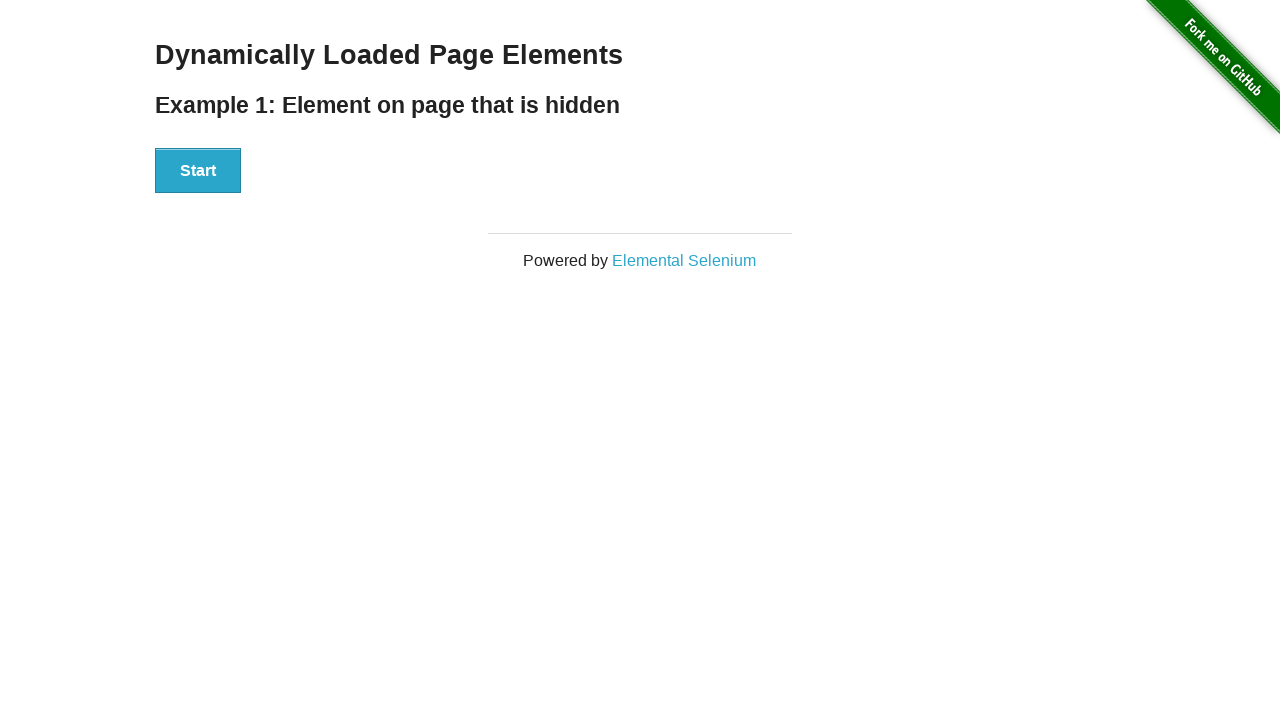

Navigated to dynamic loading test page
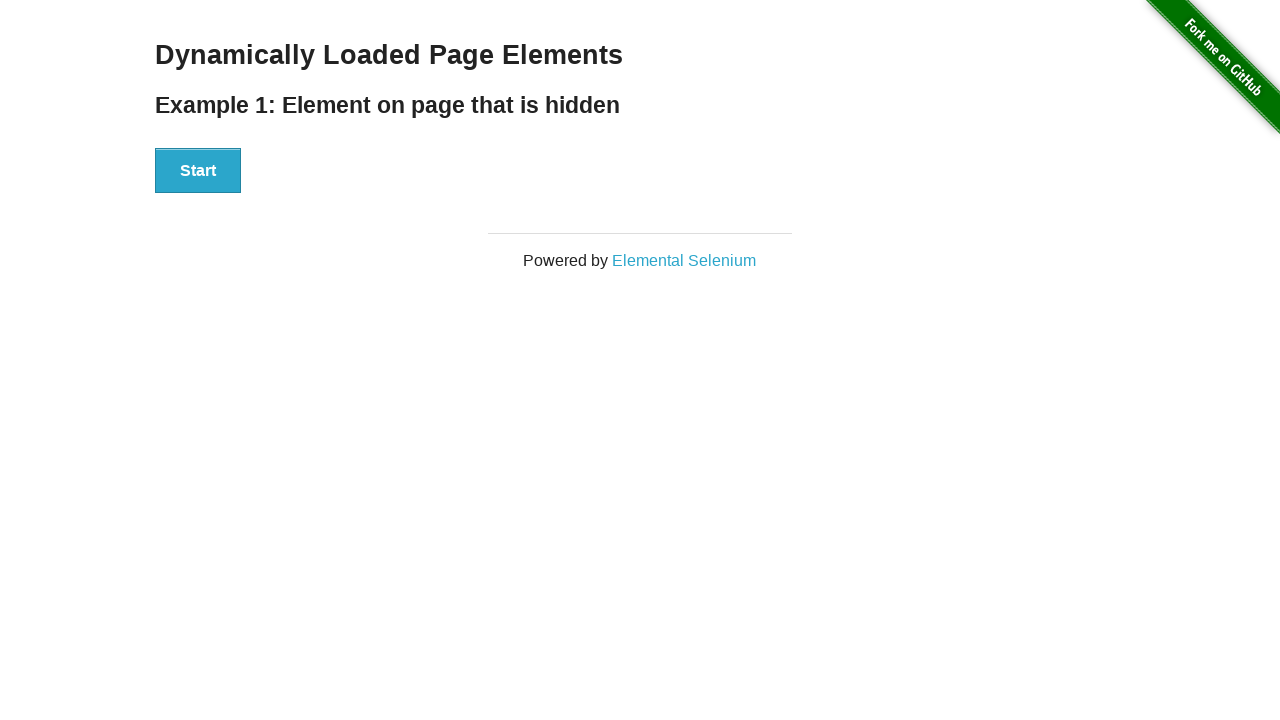

Clicked the start button to initiate dynamic loading at (198, 171) on #start button
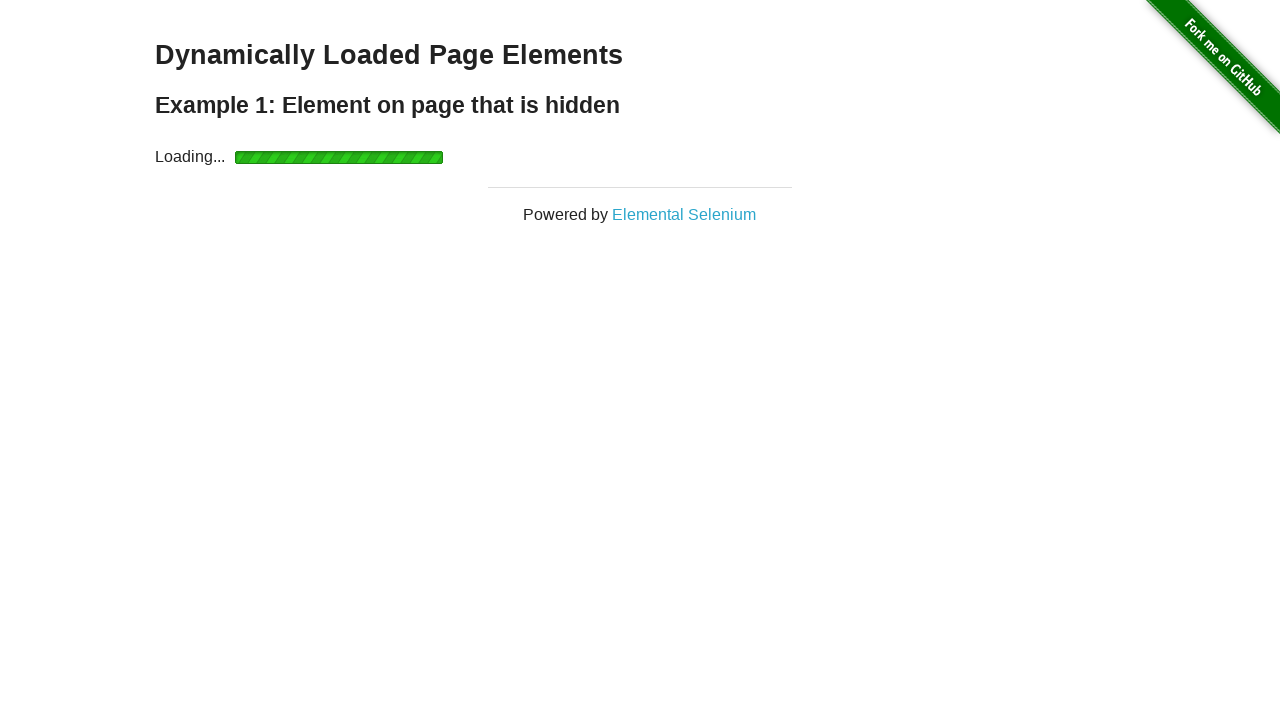

Waited for hidden element to become visible after loading completed
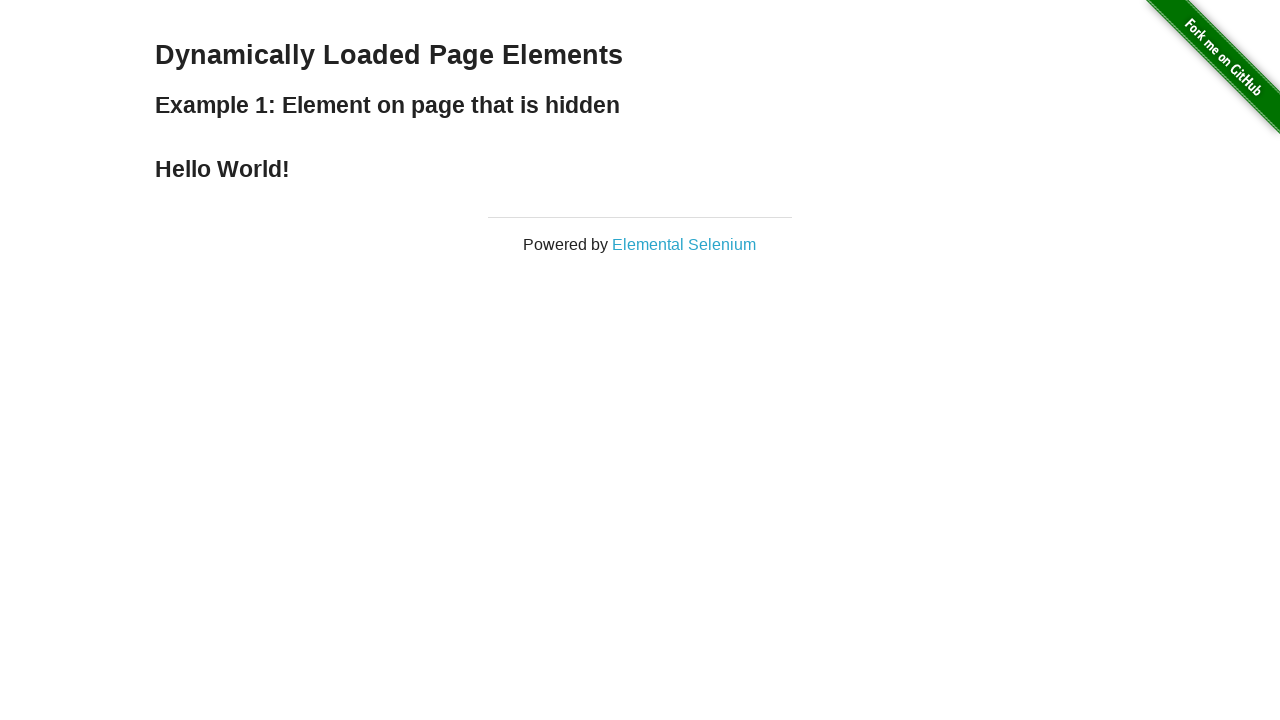

Verified that the loaded element contains 'Hello World!' text
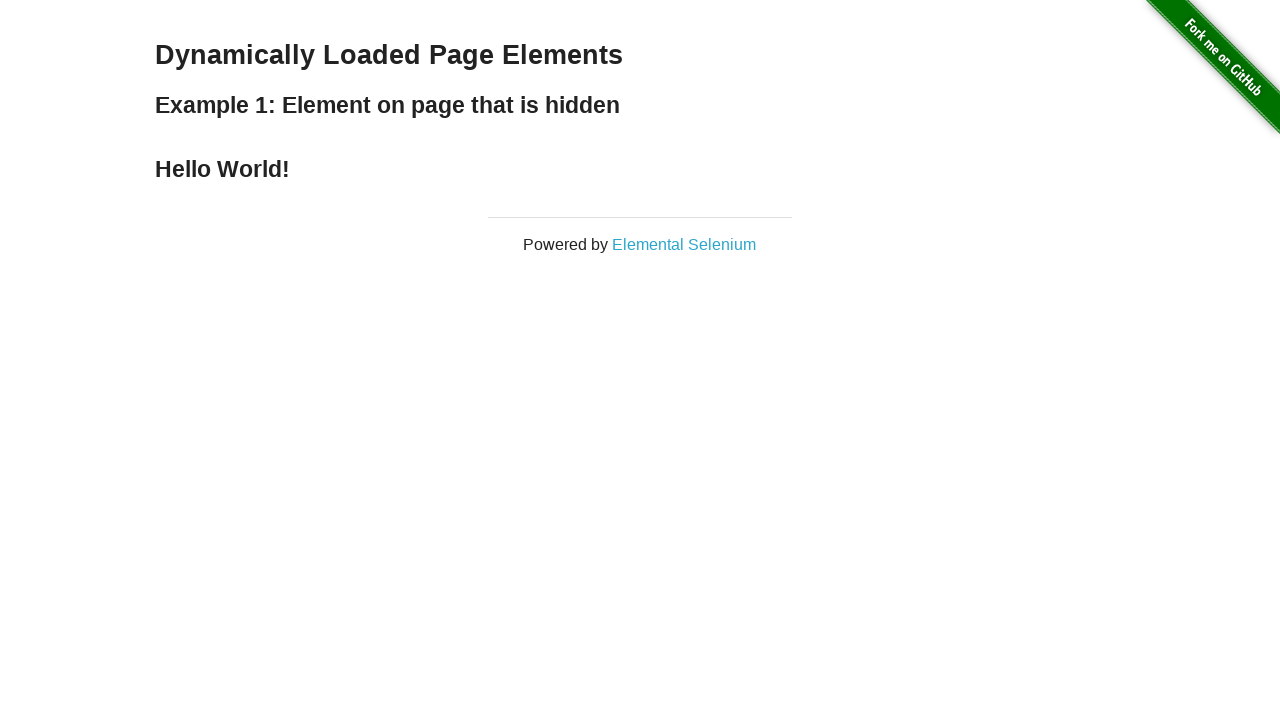

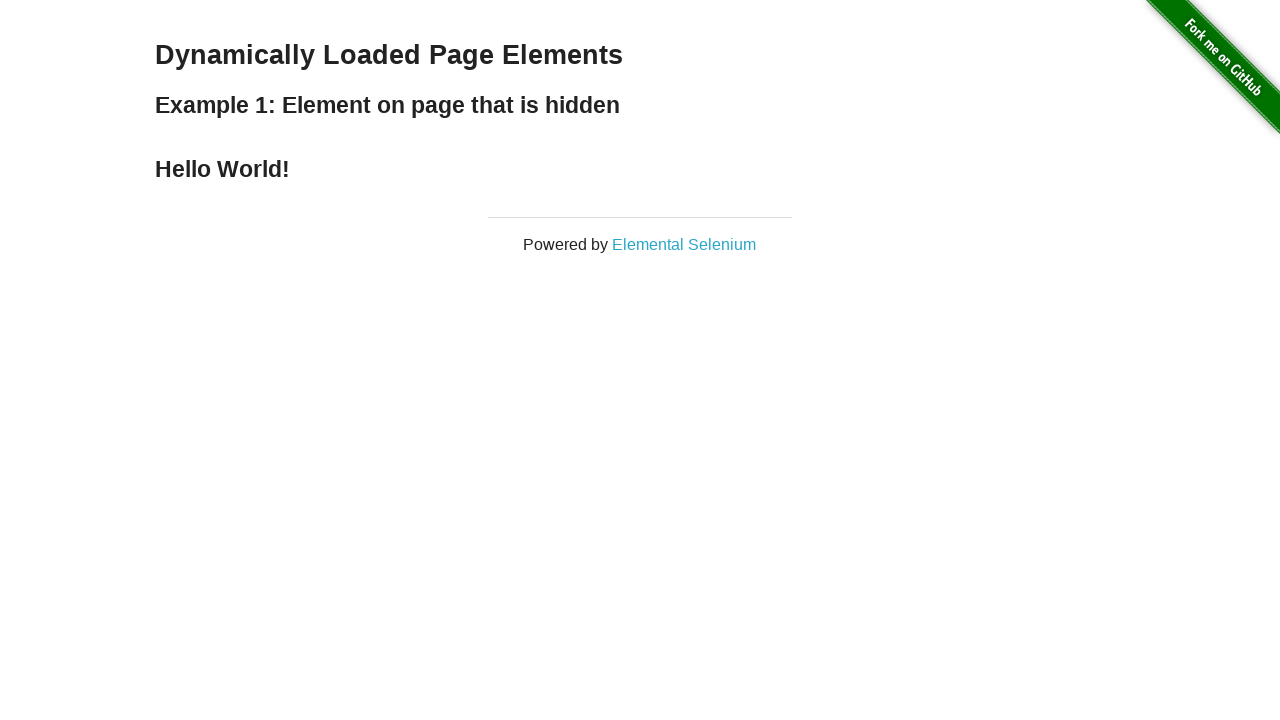